Tests page scrolling functionality by scrolling down and then up on a HubSpot blog article

Starting URL: https://blog.hubspot.com/website/horizontal-scrolling

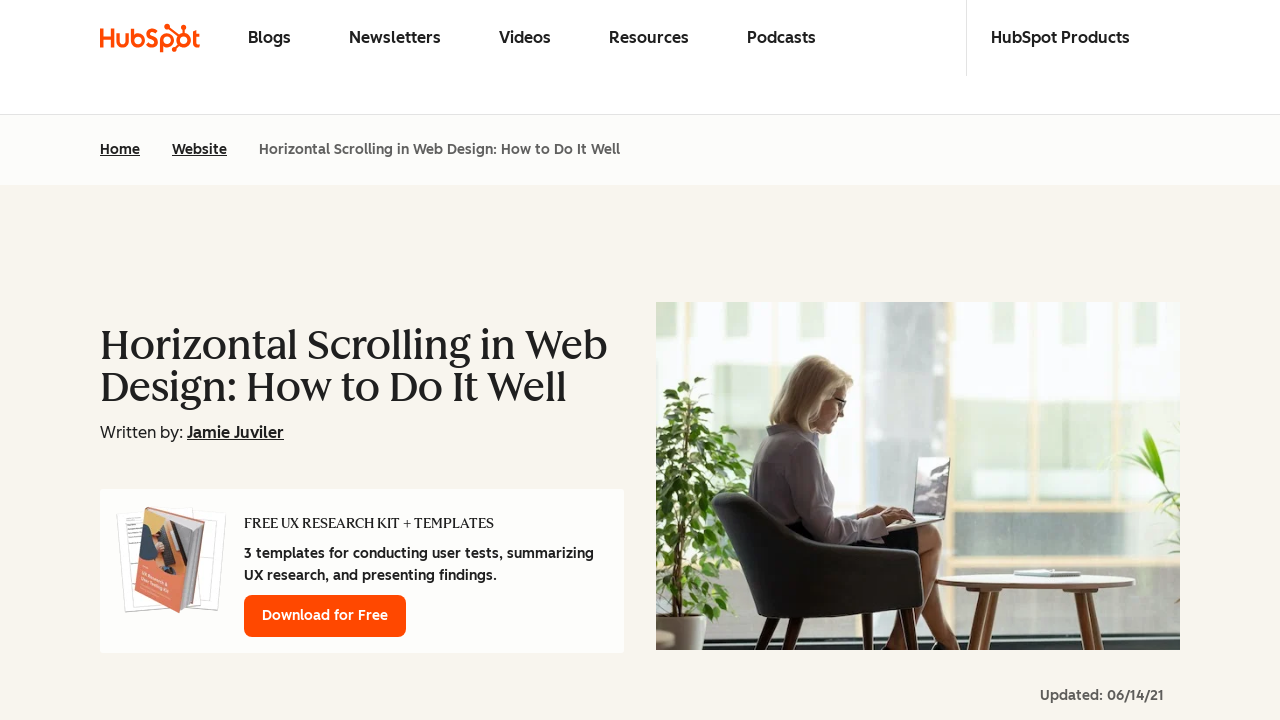

Scrolled down 9000 pixels on HubSpot blog article
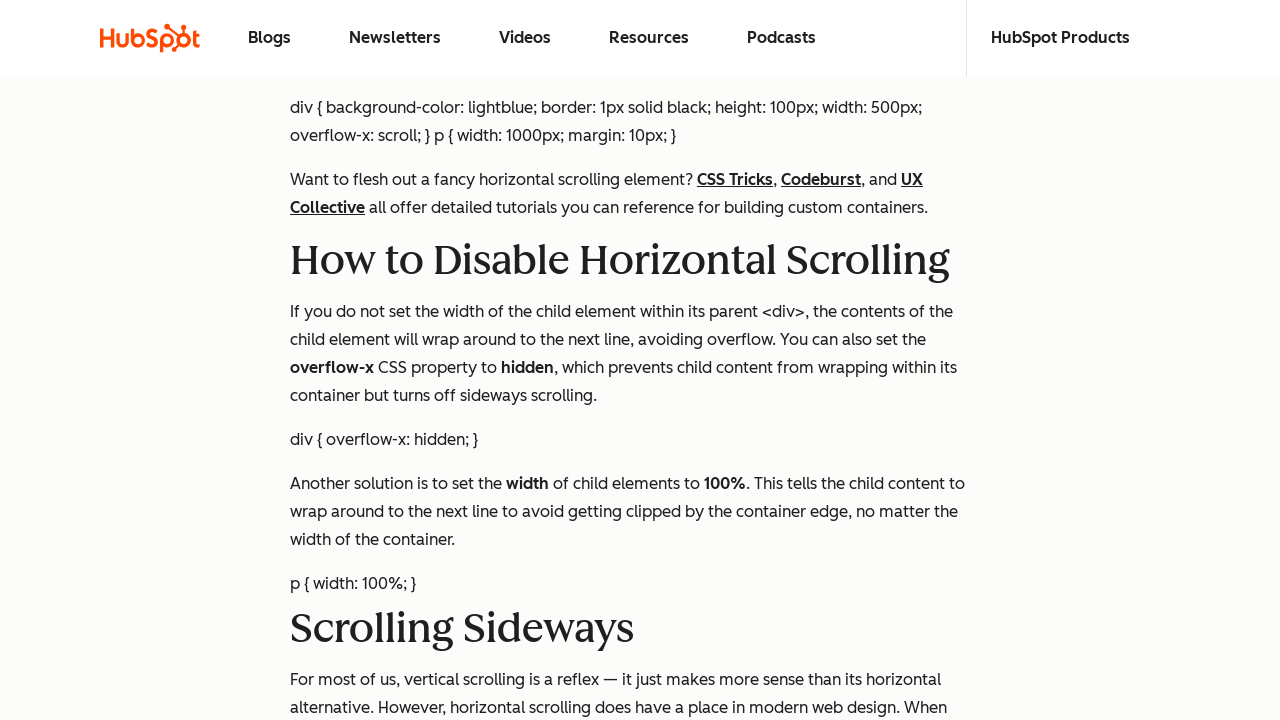

Waited 4 seconds for scroll animation to complete
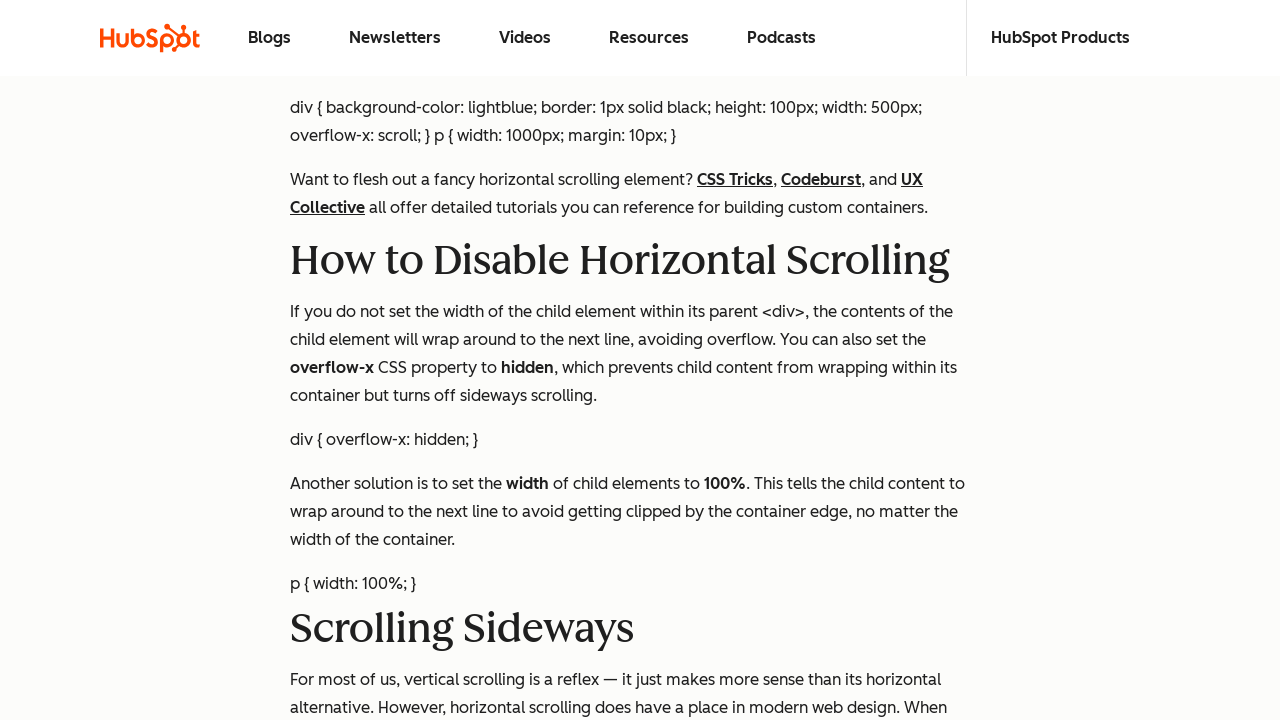

Scrolled back up 2000 pixels
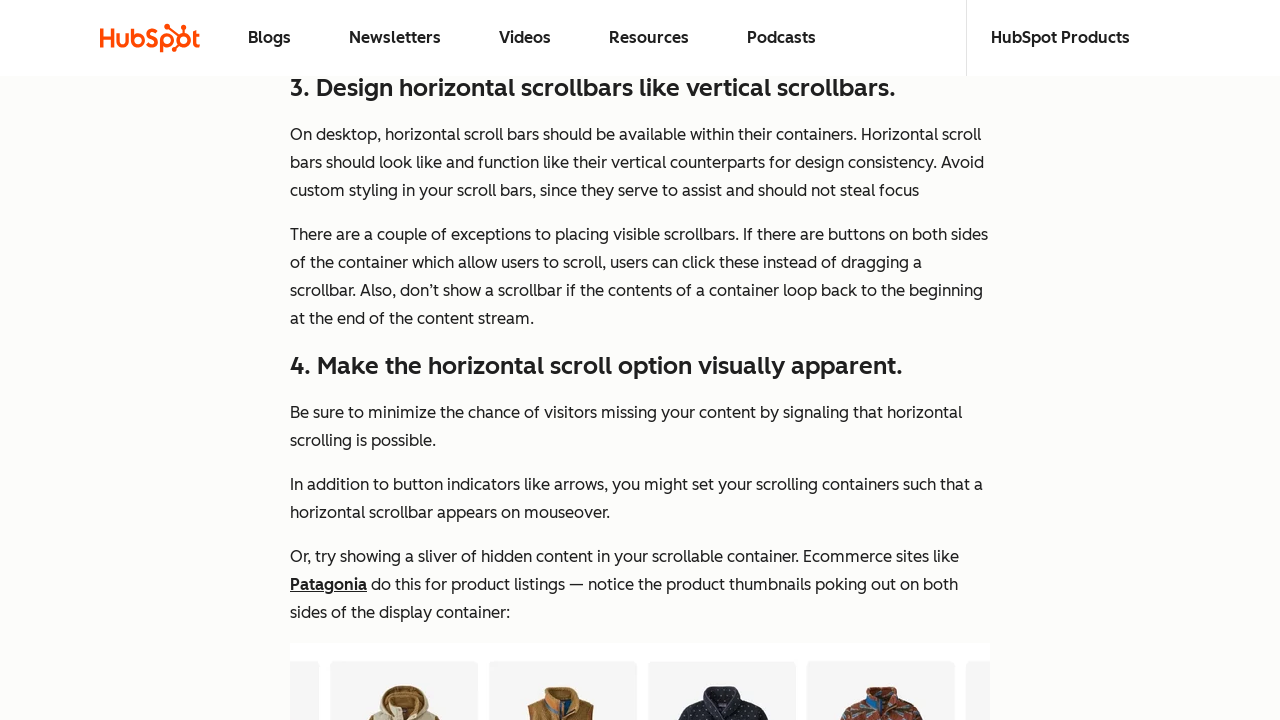

Waited 4 seconds for scroll animation to complete
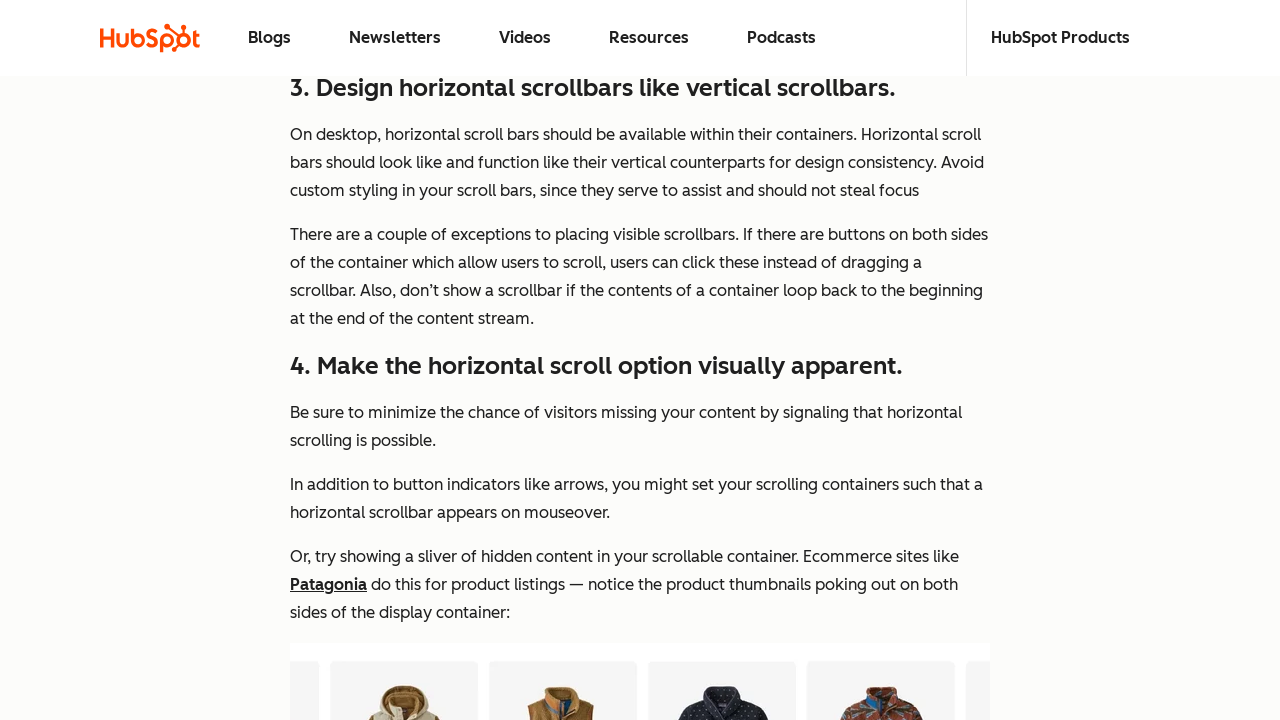

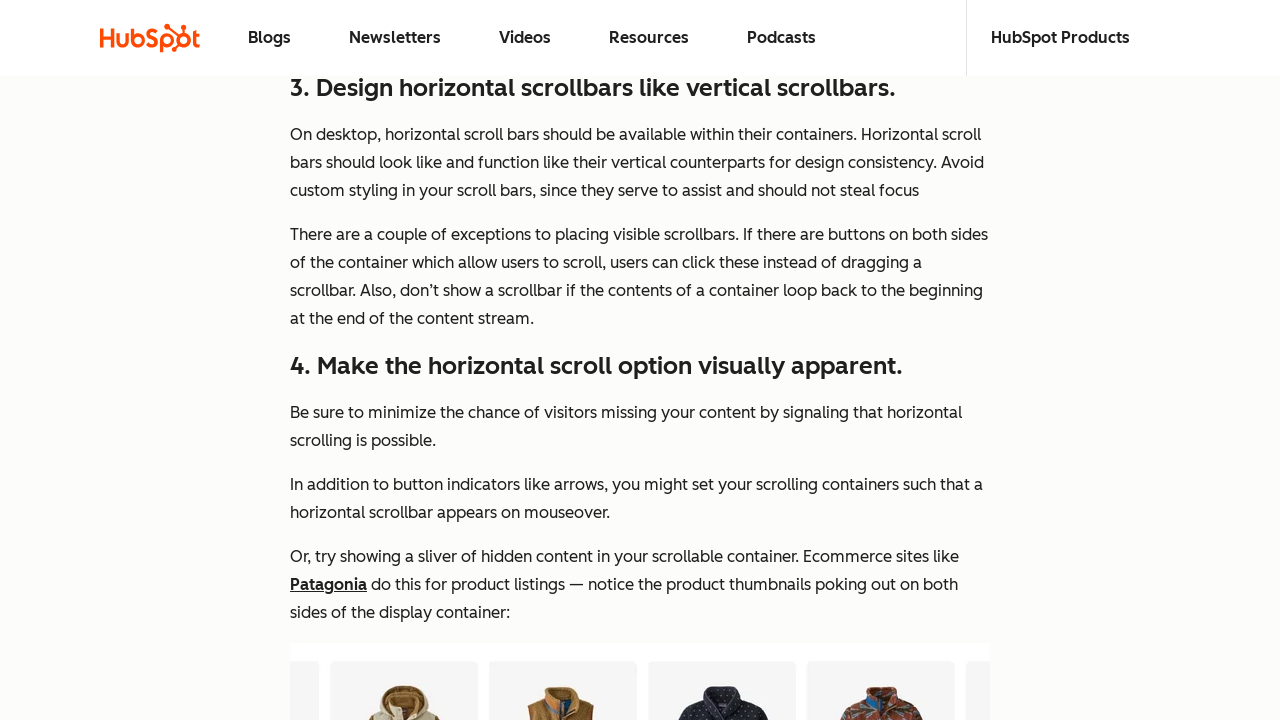